Tests alert handling functionality by entering a name, triggering an alert, and accepting it after verifying the alert text contains the entered name

Starting URL: https://rahulshettyacademy.com/AutomationPractice/

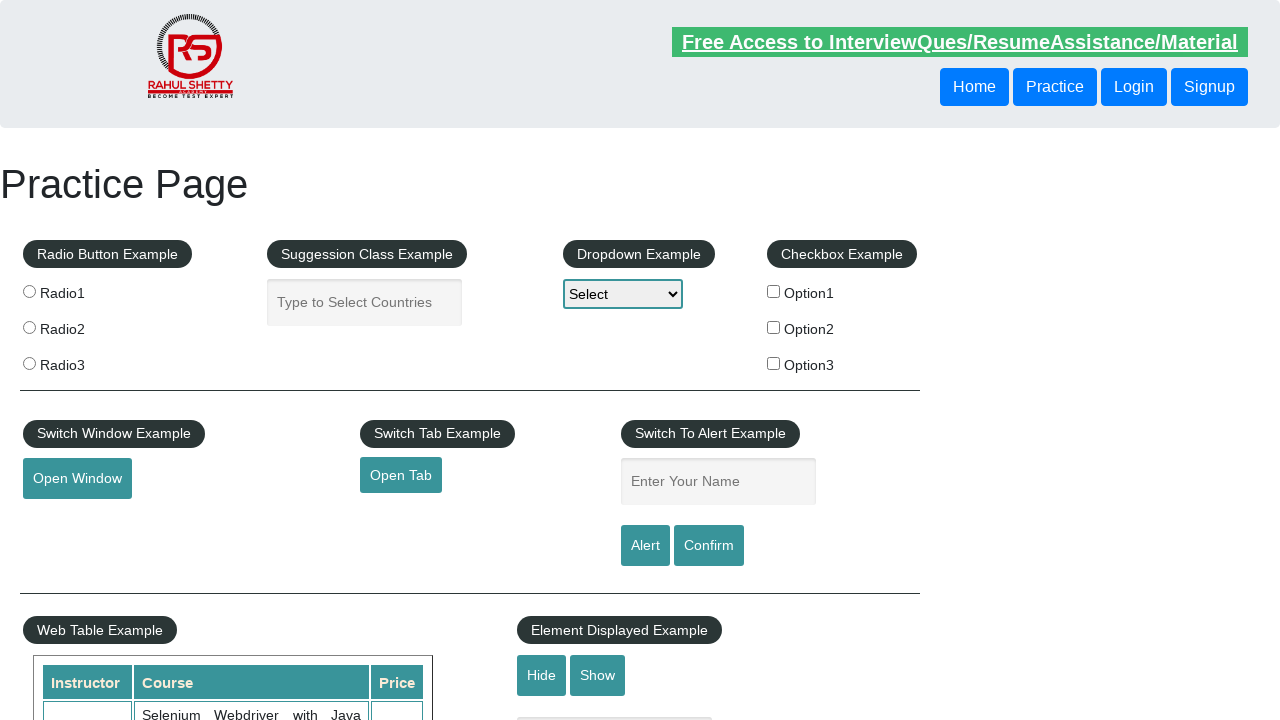

Entered name 'testuser123' in the name input field on #name
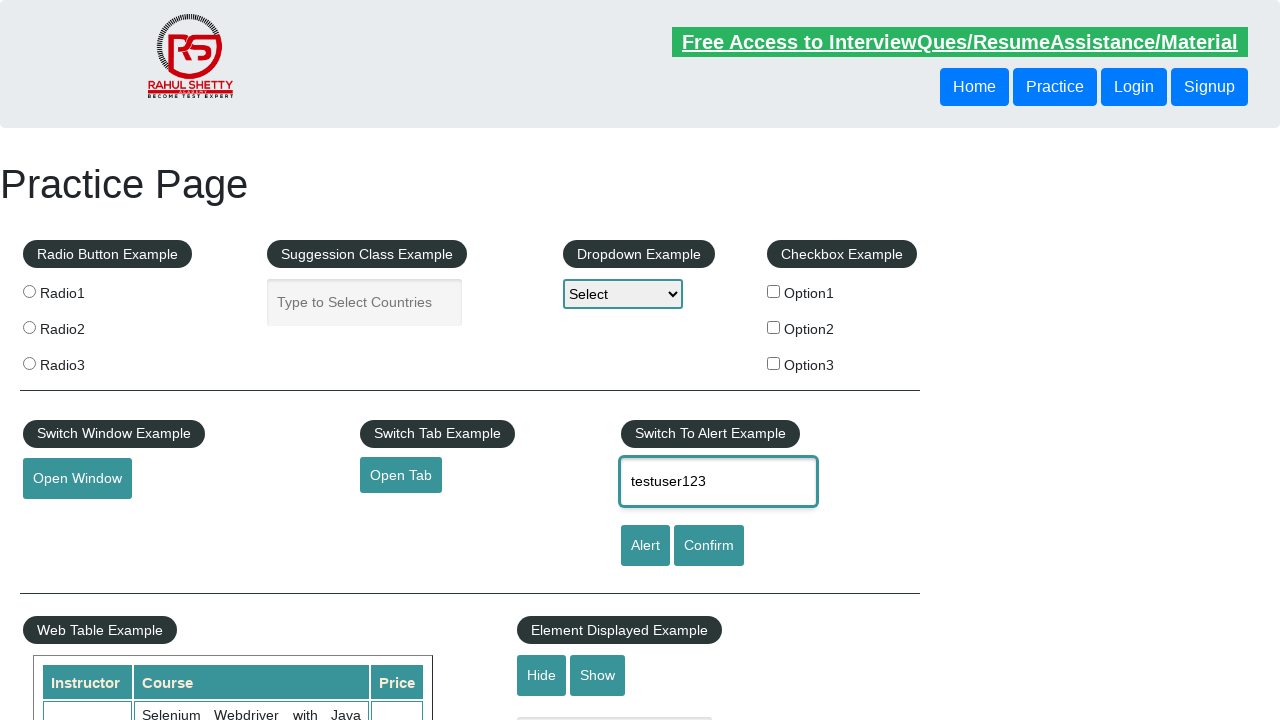

Clicked alert button to trigger alert dialog at (645, 546) on #alertbtn
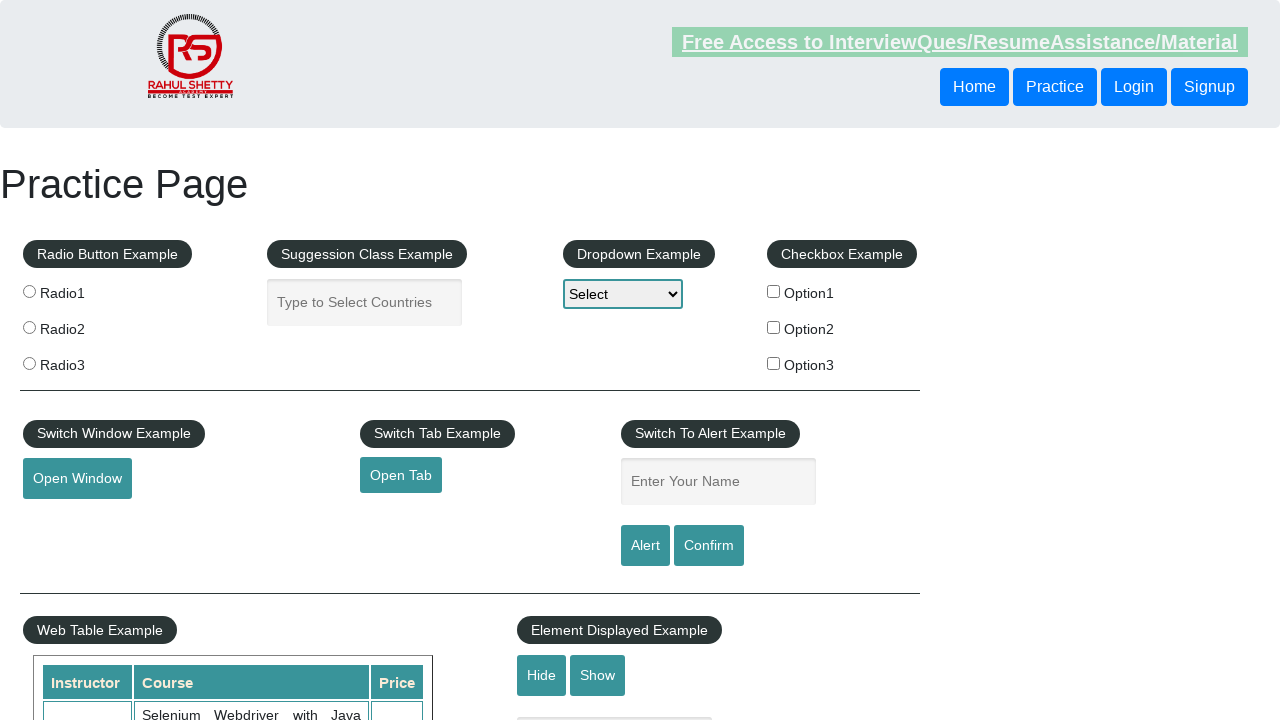

Set up initial dialog handler to accept alerts
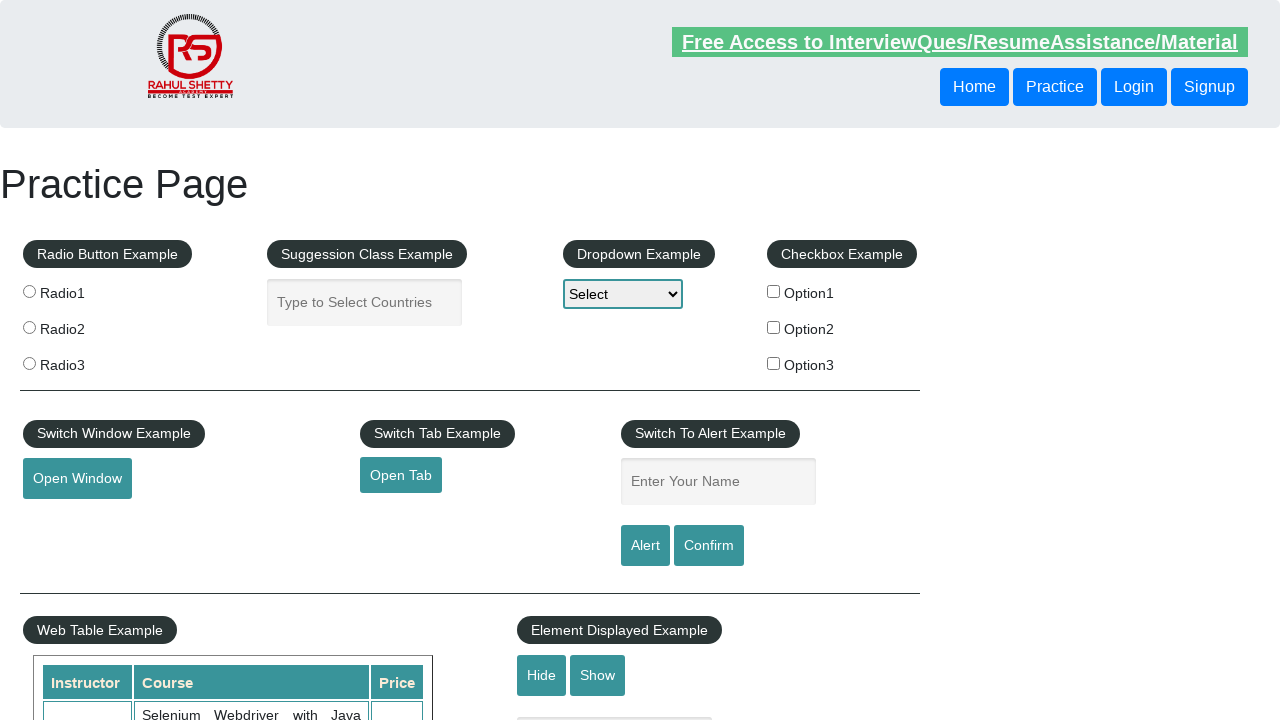

Set up dialog handler to validate alert text contains entered name
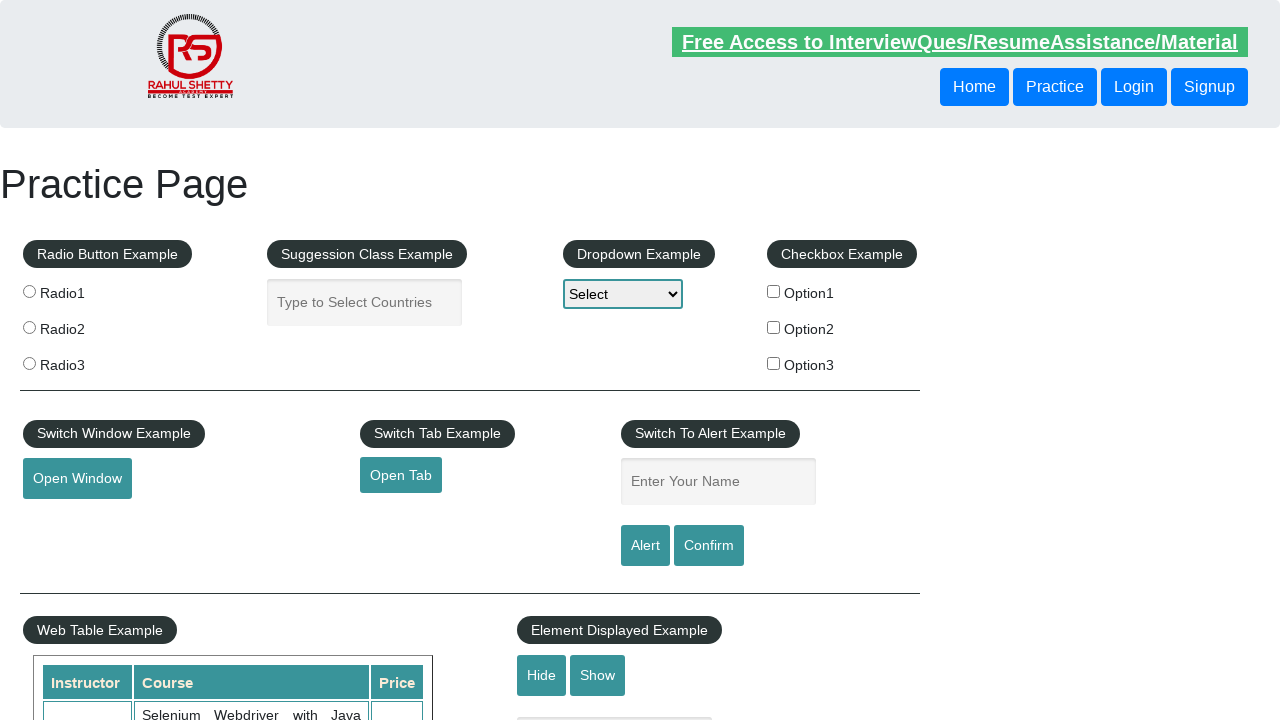

Re-entered name 'testuser123' in the name input field on #name
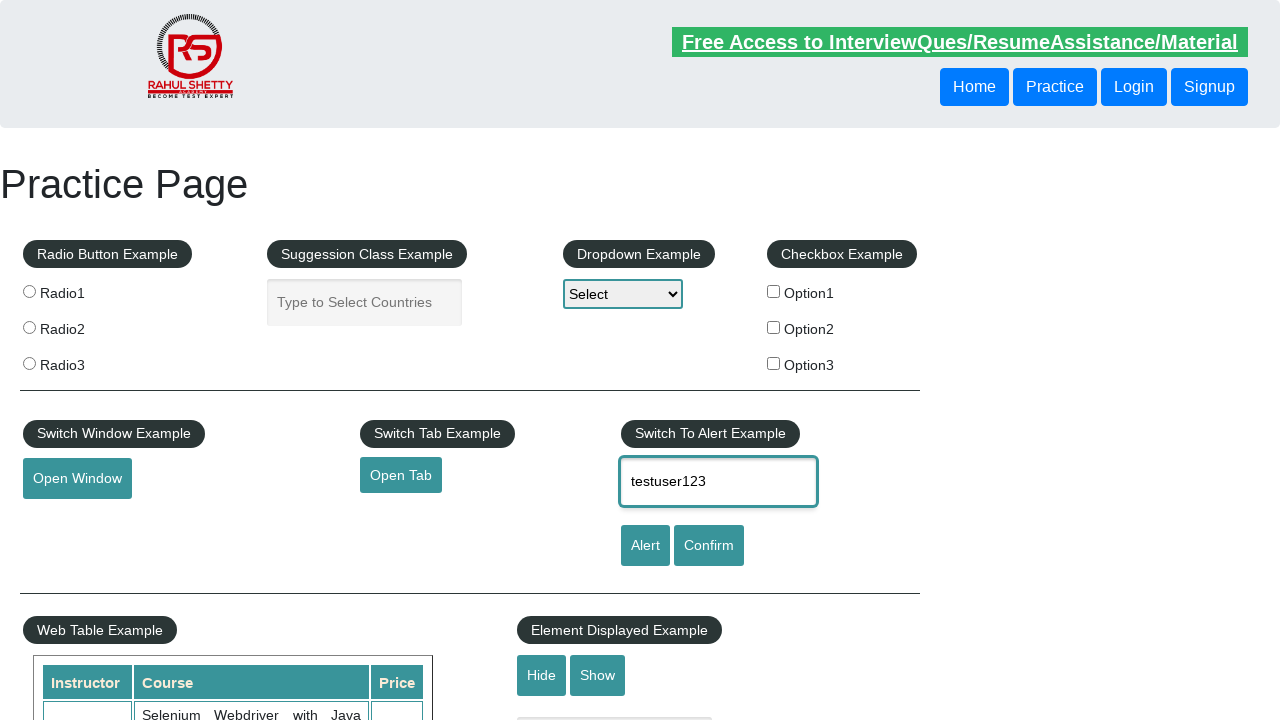

Clicked alert button with handler set up to verify alert contains entered name at (645, 546) on #alertbtn
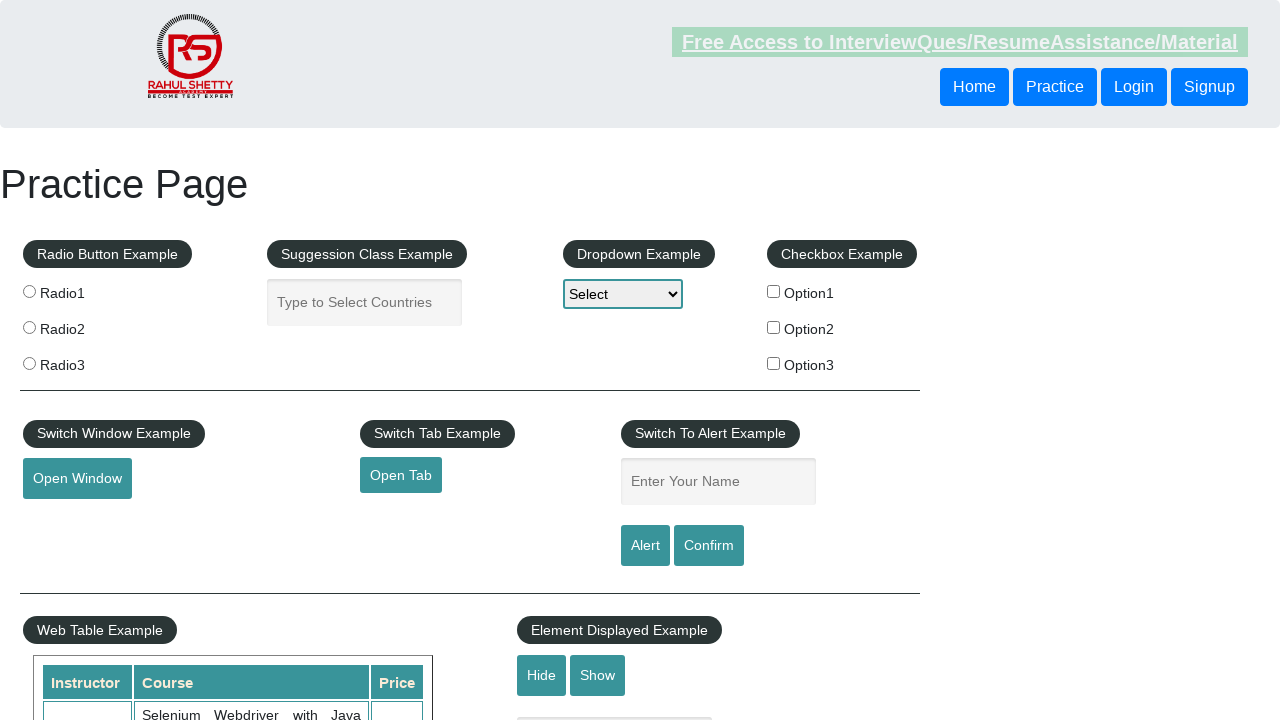

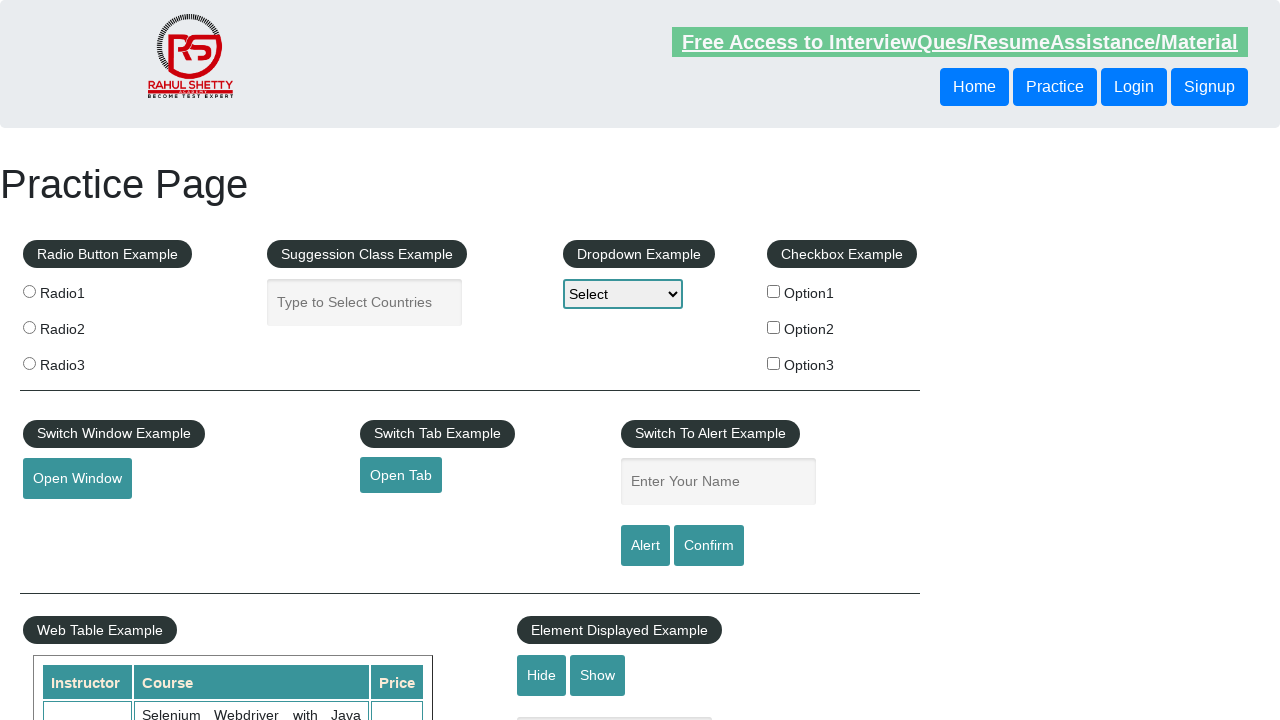